Tests registration form with invalid email format to verify email validation error message

Starting URL: https://alada.vn/tai-khoan/dang-ky.html

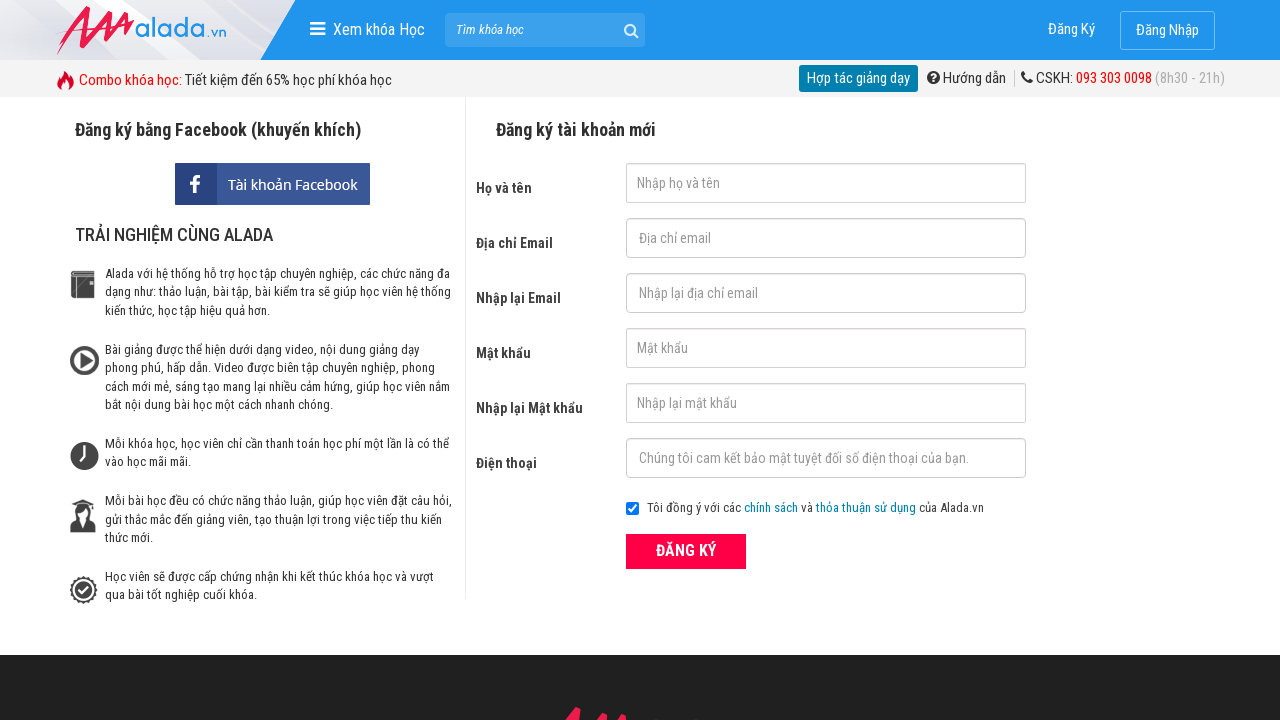

Filled first name field with 'Linh' on #txtFirstname
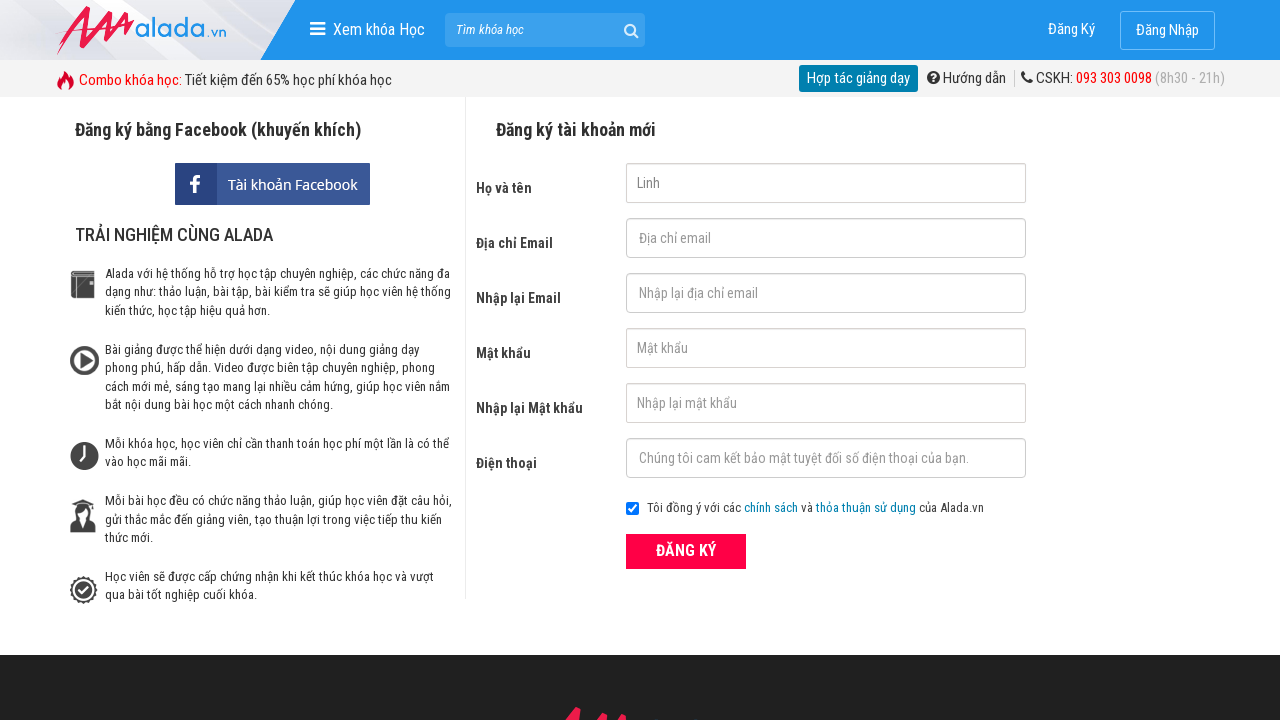

Filled email field with invalid email format '123@123@456' on #txtEmail
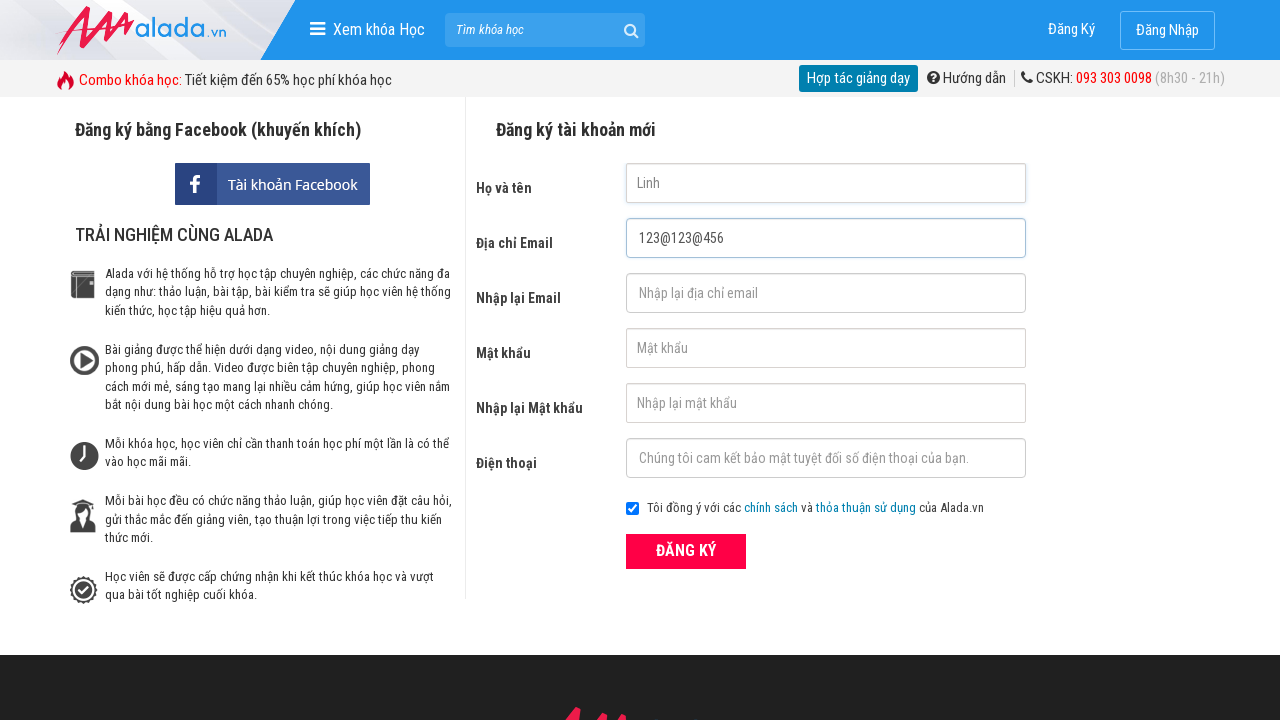

Filled confirm email field with '123@123@456' on #txtCEmail
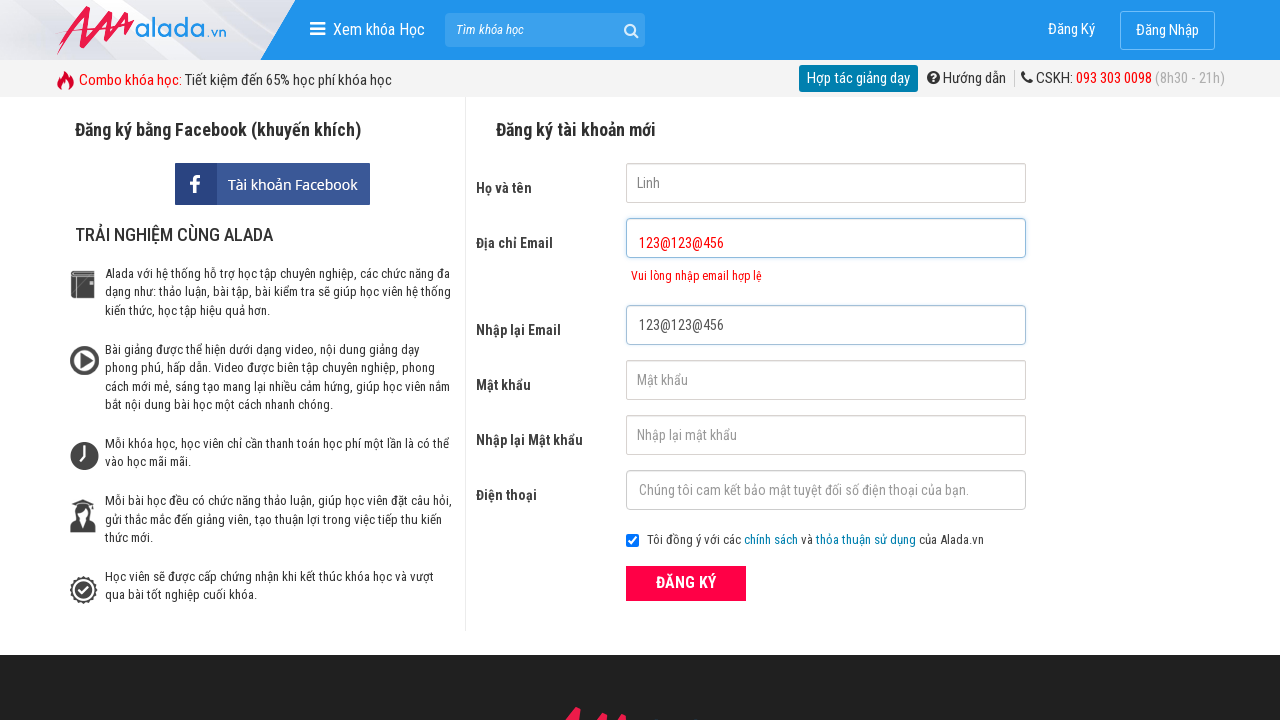

Filled password field with '123456' on #txtPassword
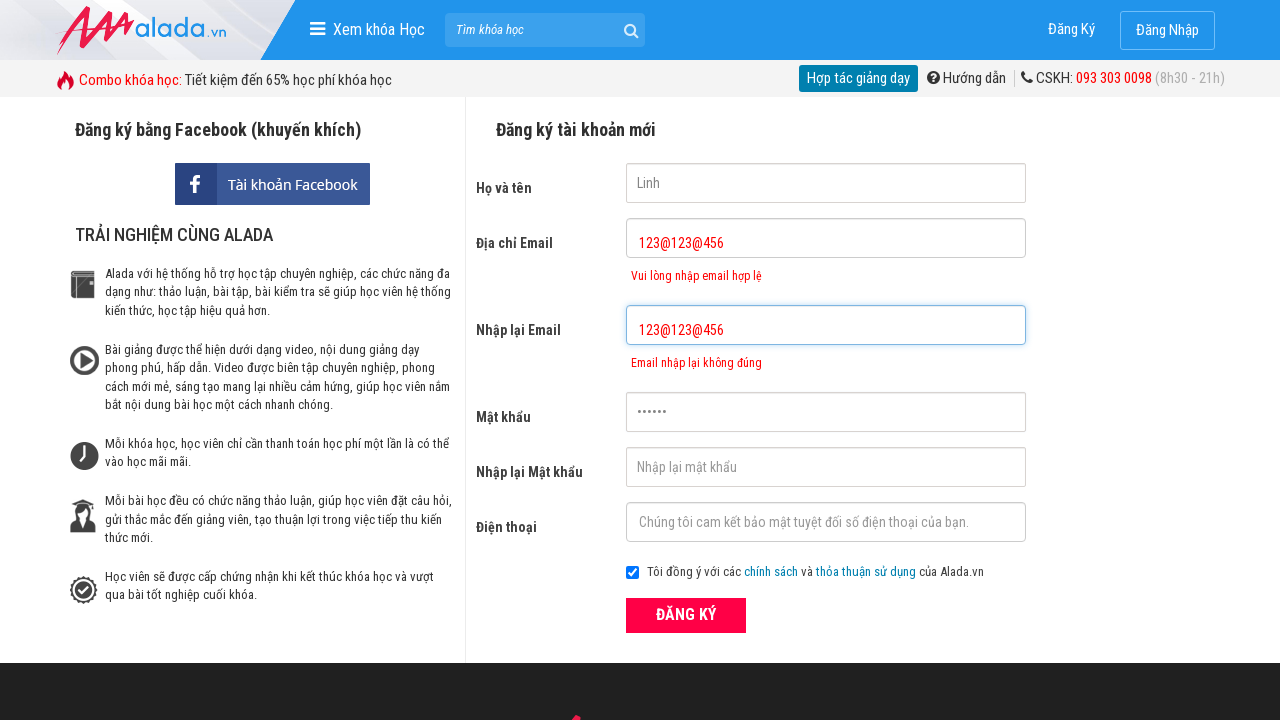

Filled confirm password field with '123456' on #txtCPassword
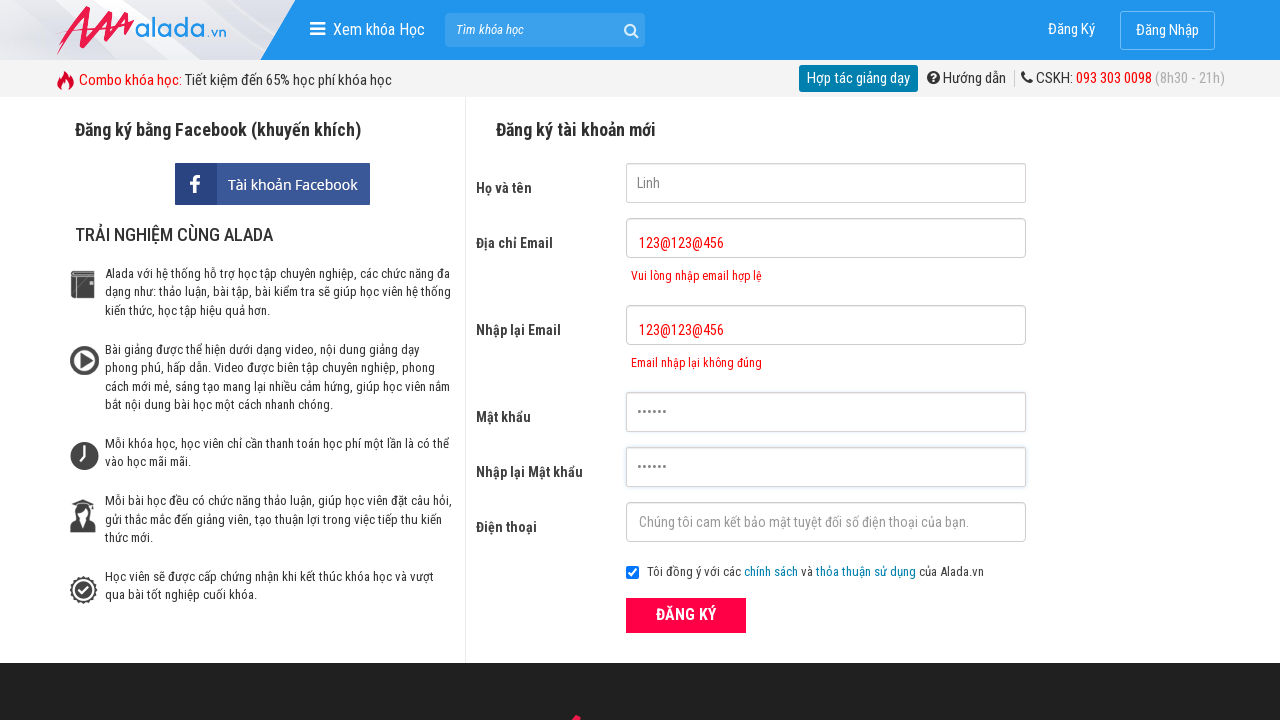

Filled phone field with '0987654321' on #txtPhone
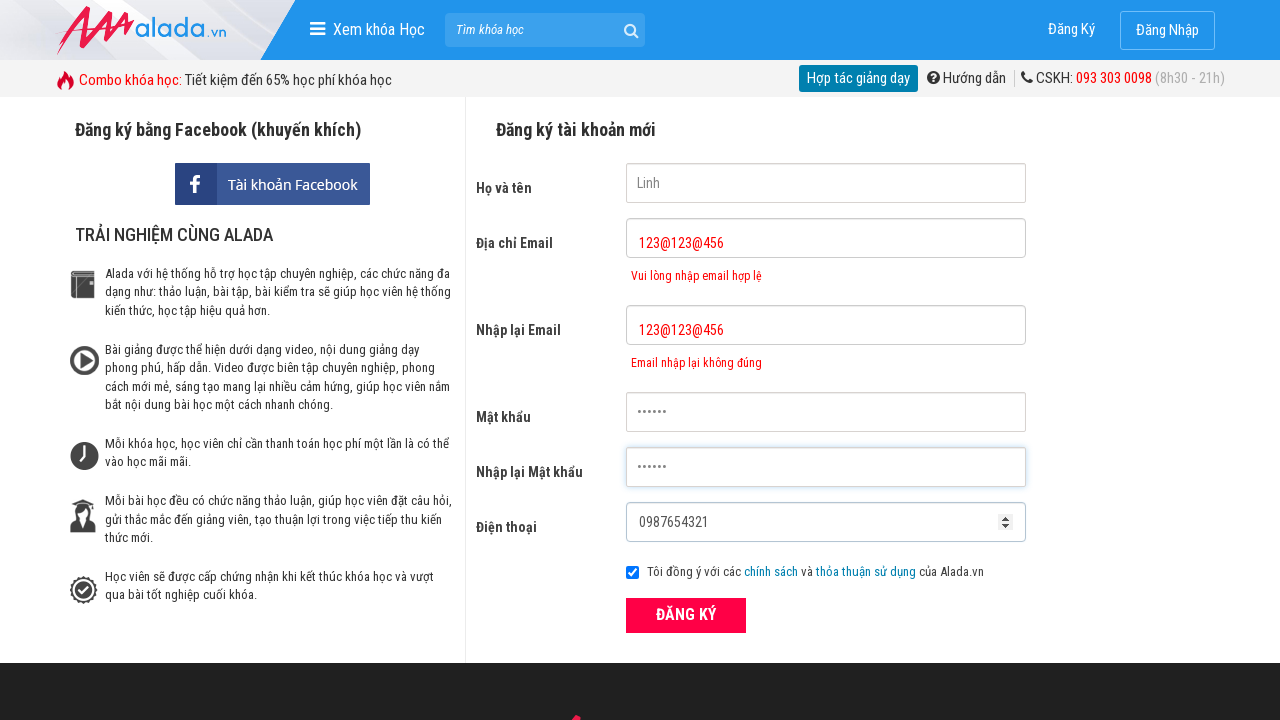

Clicked ĐĂNG KÝ (Register) button to submit form at (686, 615) on xpath=//form[@id='frmLogin']//button[text()='ĐĂNG KÝ']
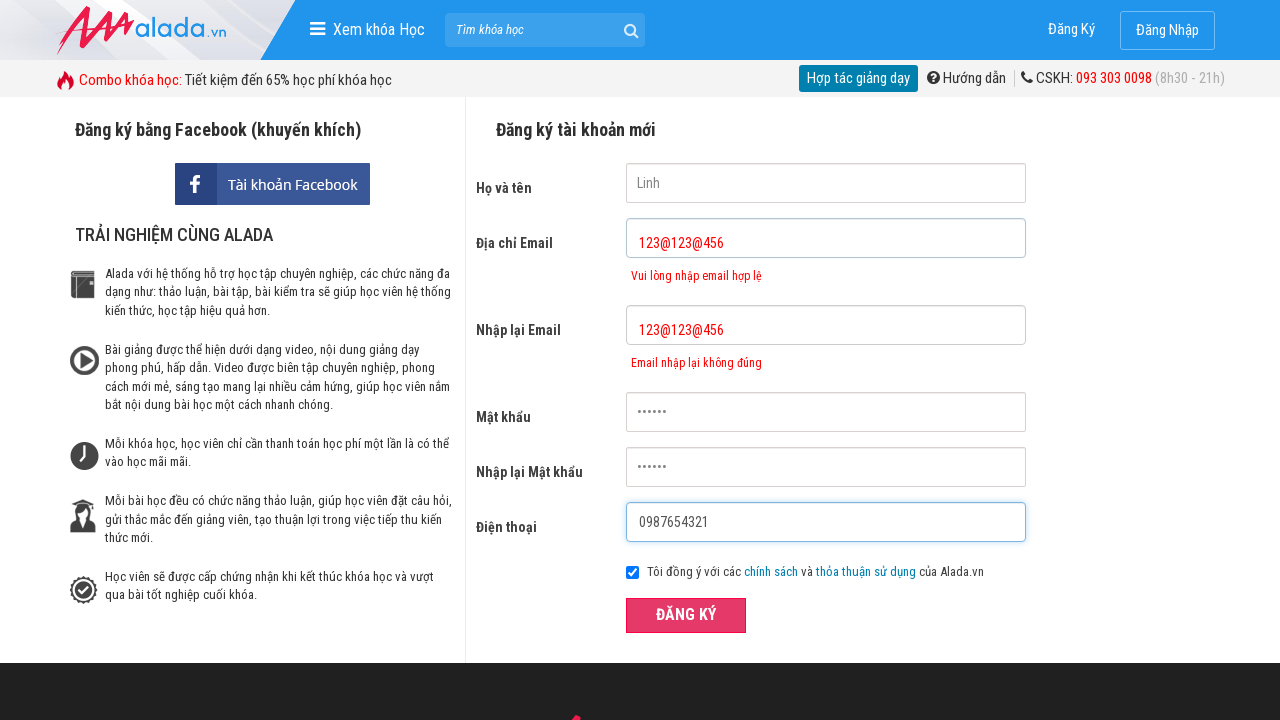

Email validation error message appeared, confirming invalid email format rejection
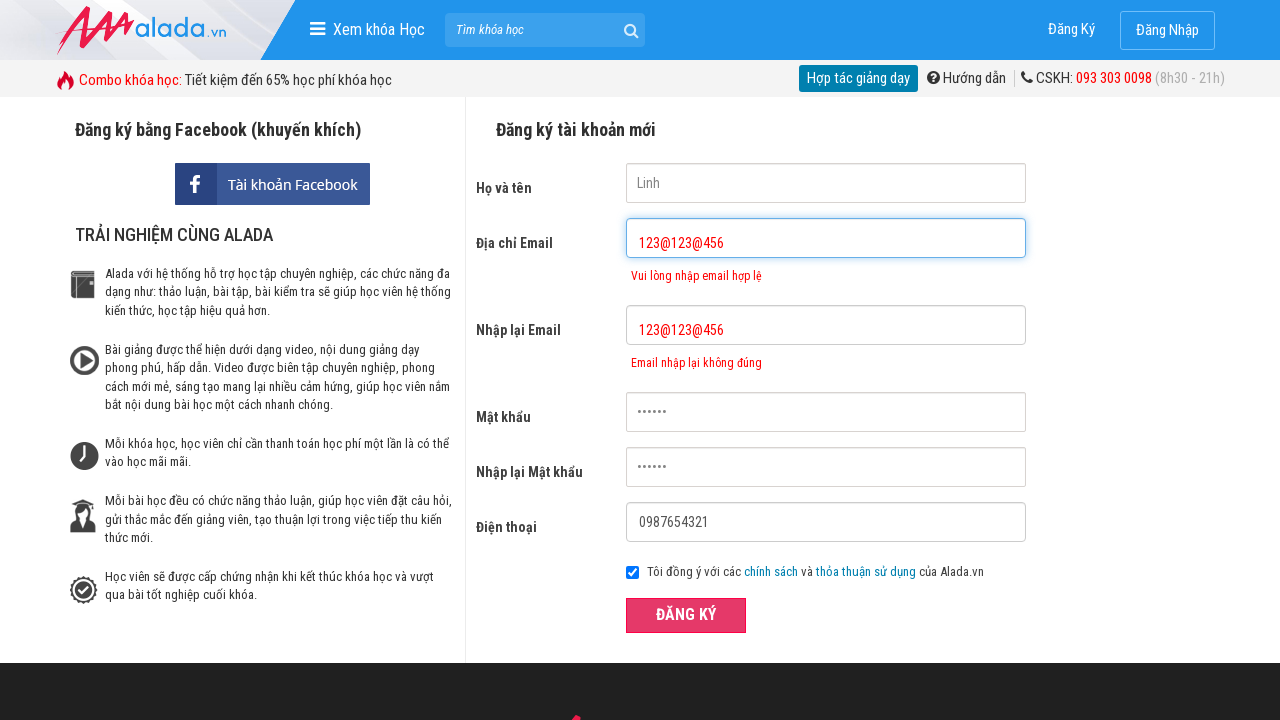

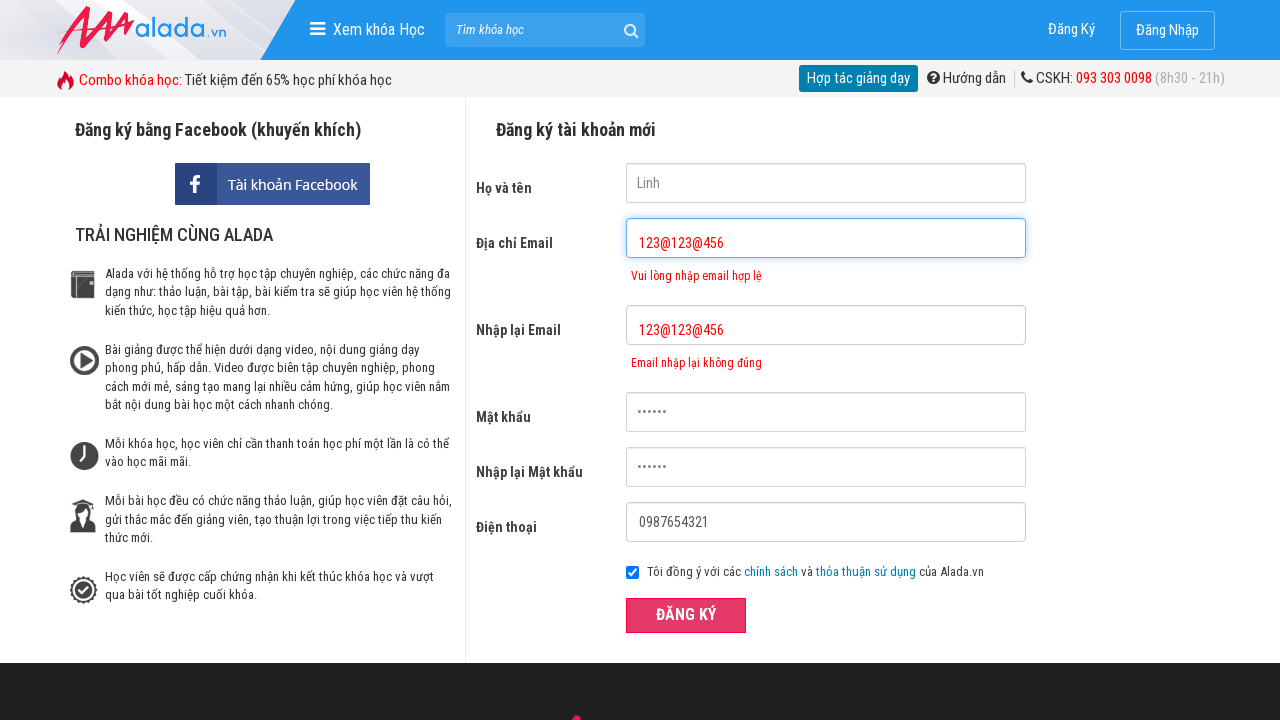